Performs a search on Swisscows search engine by entering "Test" in the search field and submitting

Starting URL: https://swisscows.com/

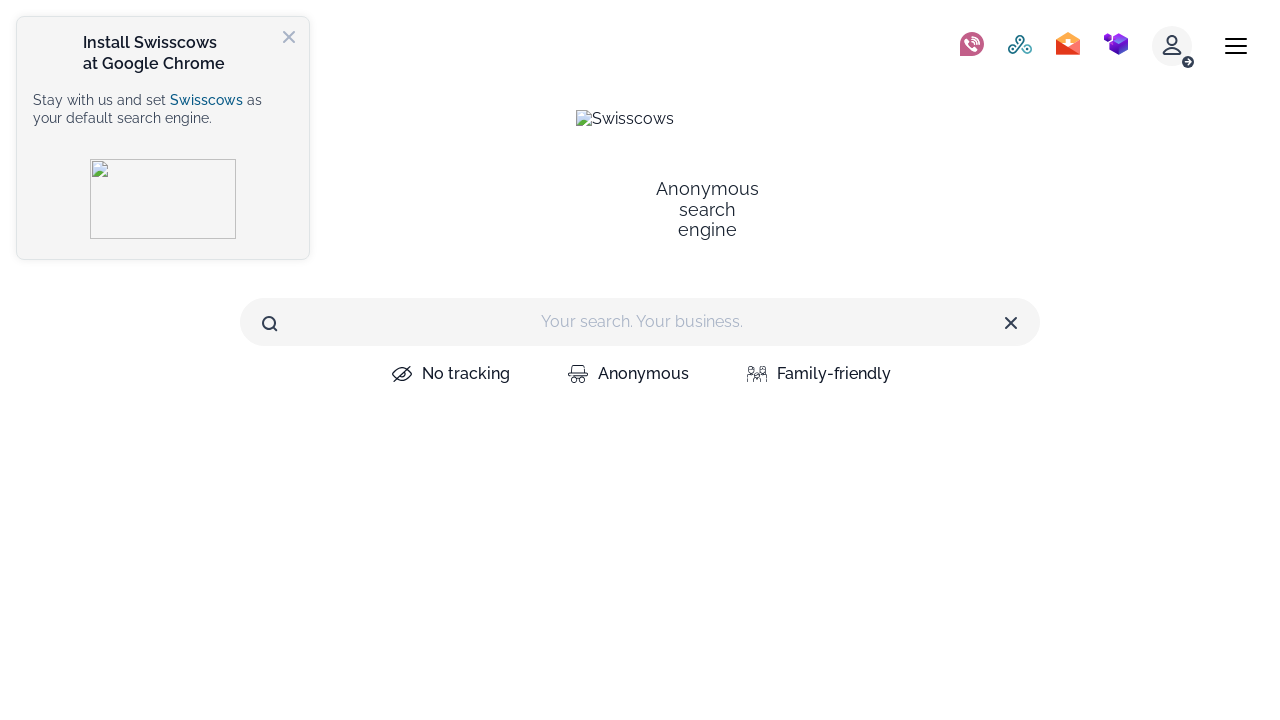

Filled search field with 'Test' on input[name='query']
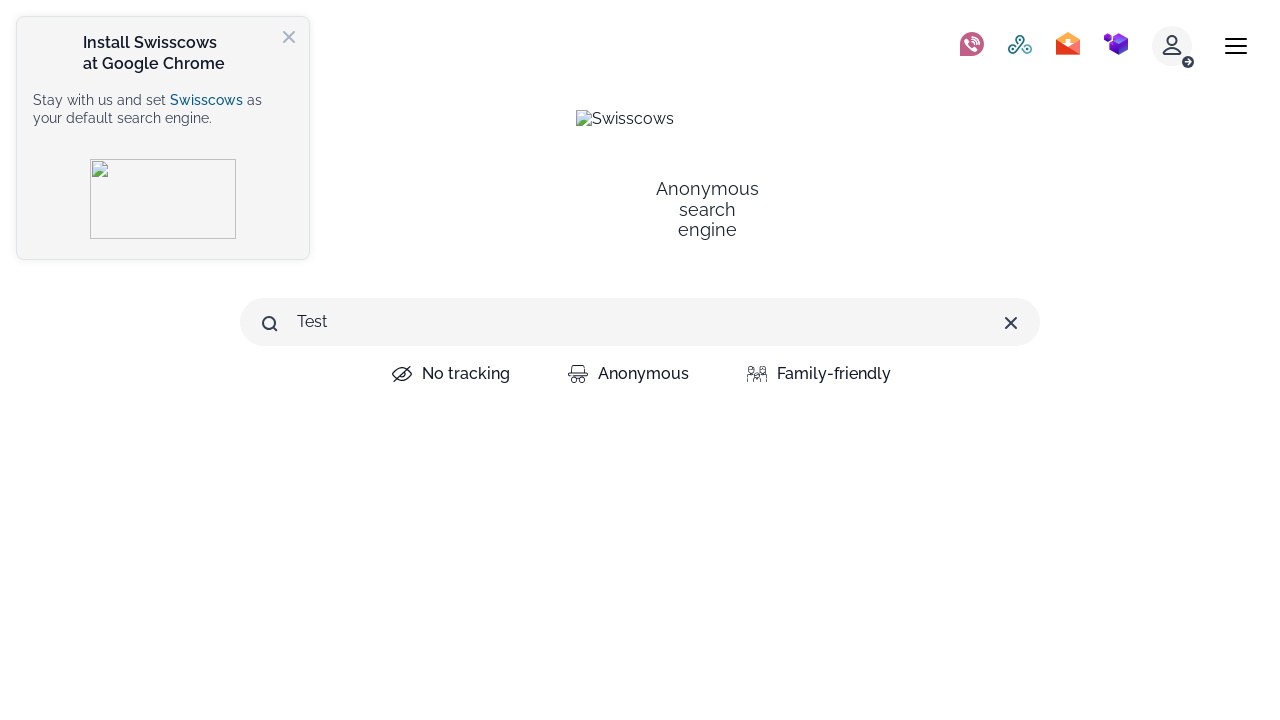

Pressed Enter to submit search query on input[name='query']
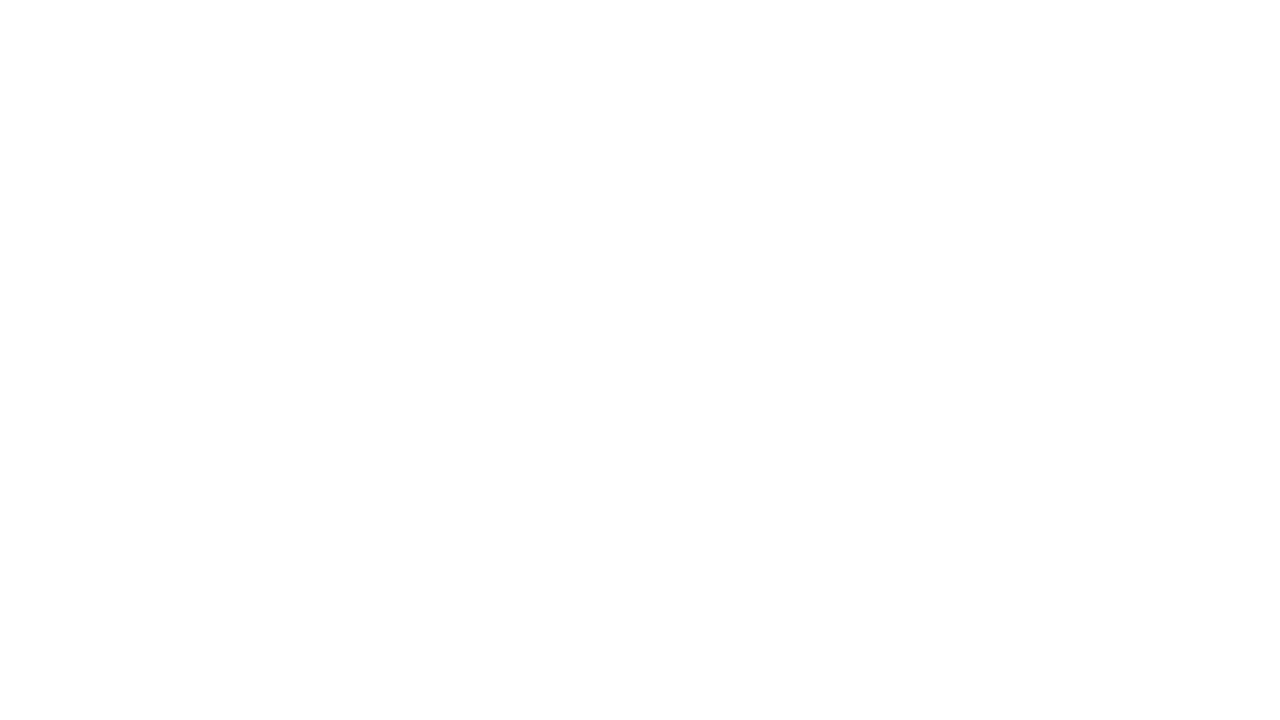

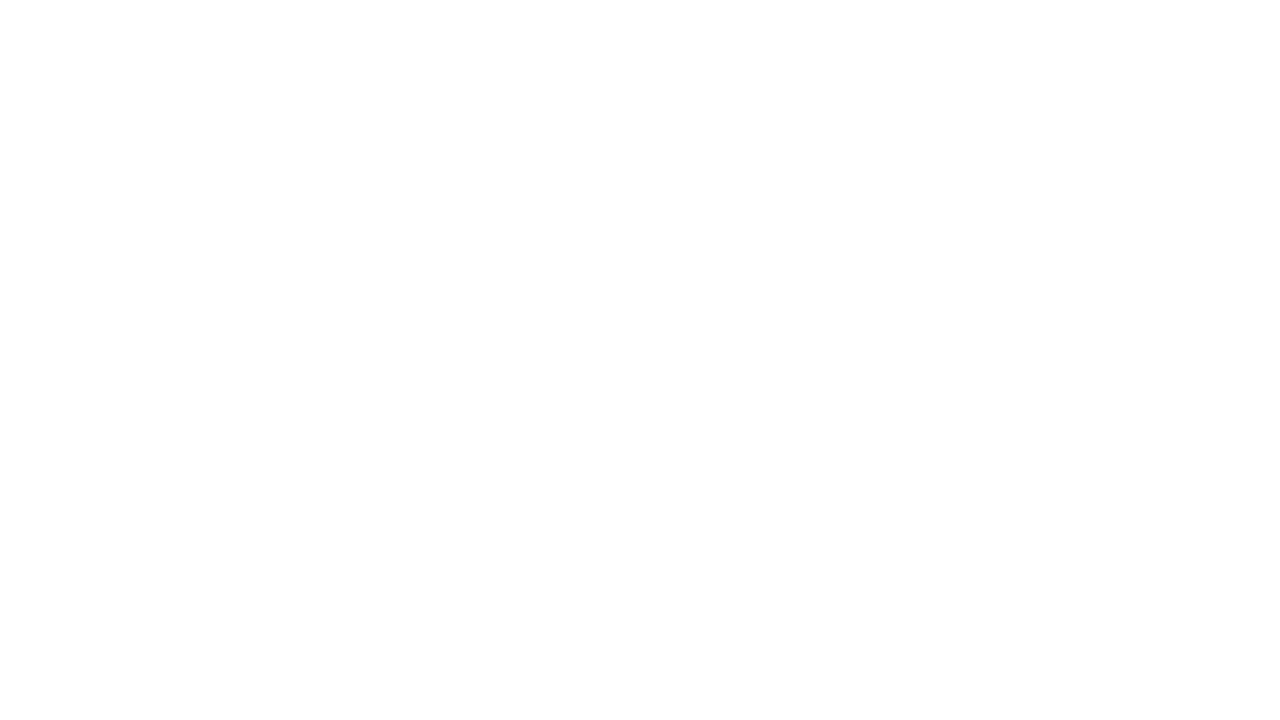